Tests drag and drop functionality by dragging an element to a target location and verifying the element has moved

Starting URL: https://bonigarcia.dev/selenium-webdriver-java/drag-and-drop.html

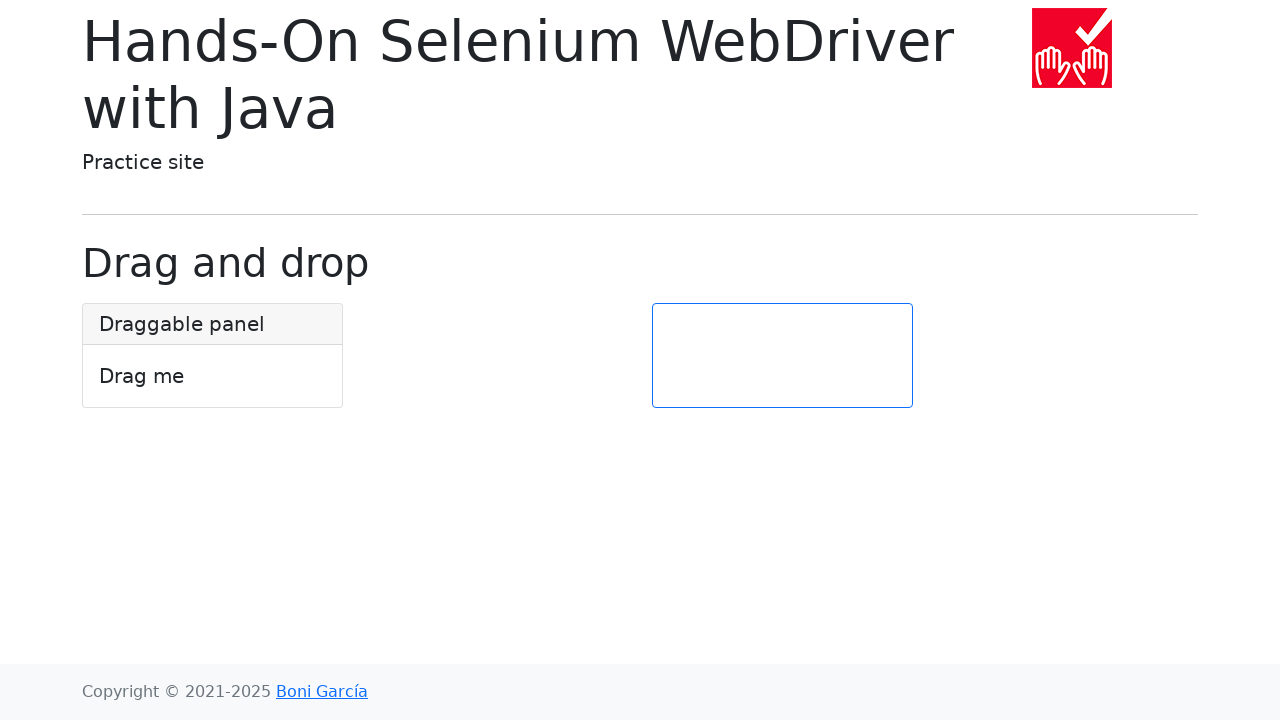

Located draggable element with ID 'draggable'
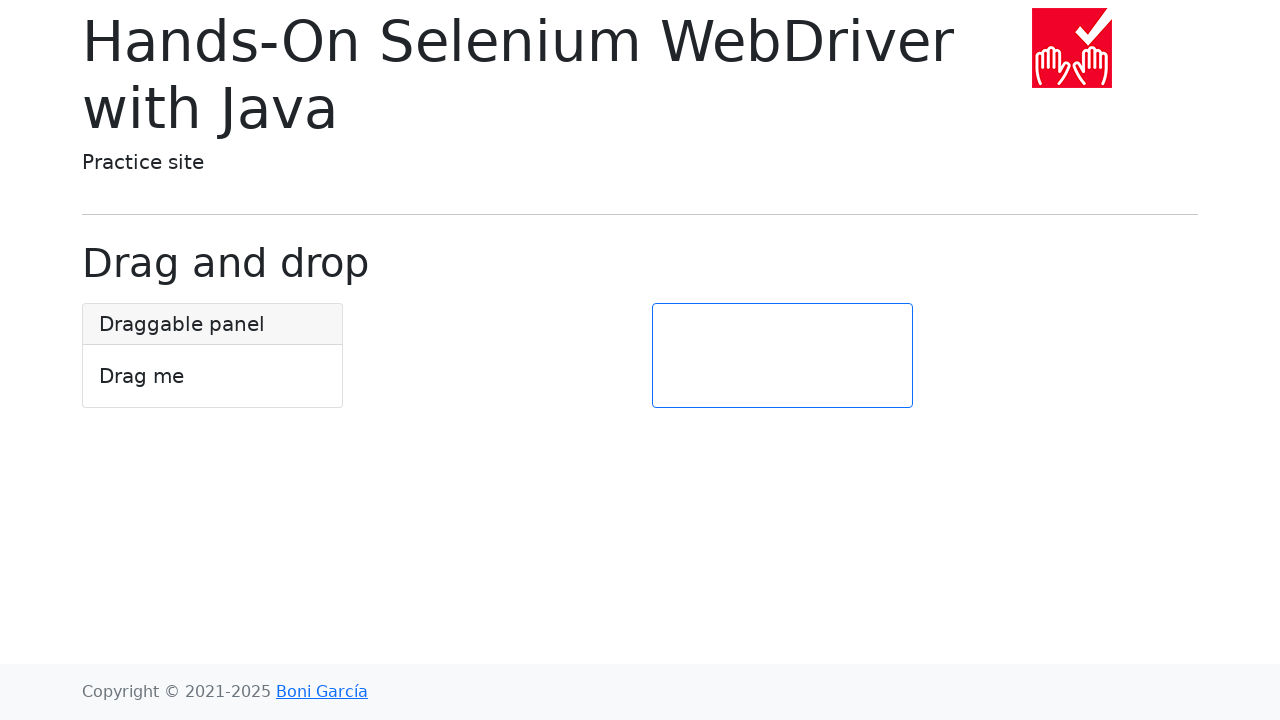

Located target element with ID 'target'
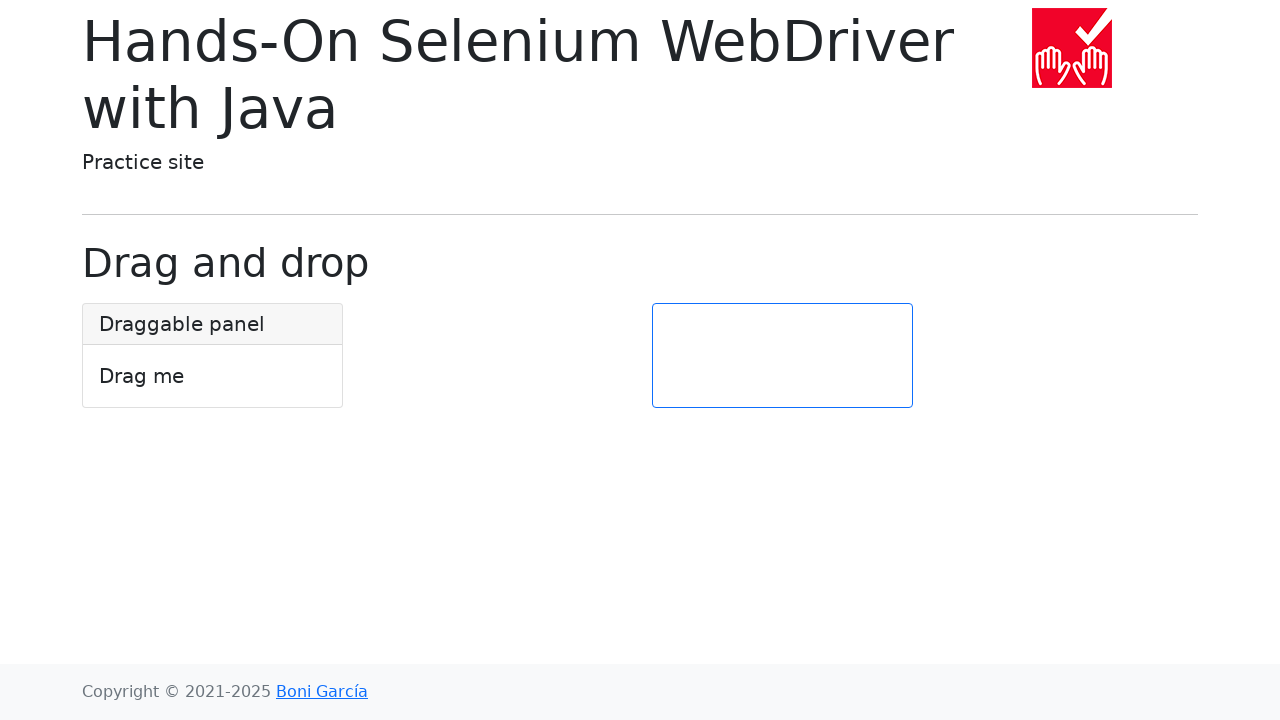

Retrieved initial position of draggable element
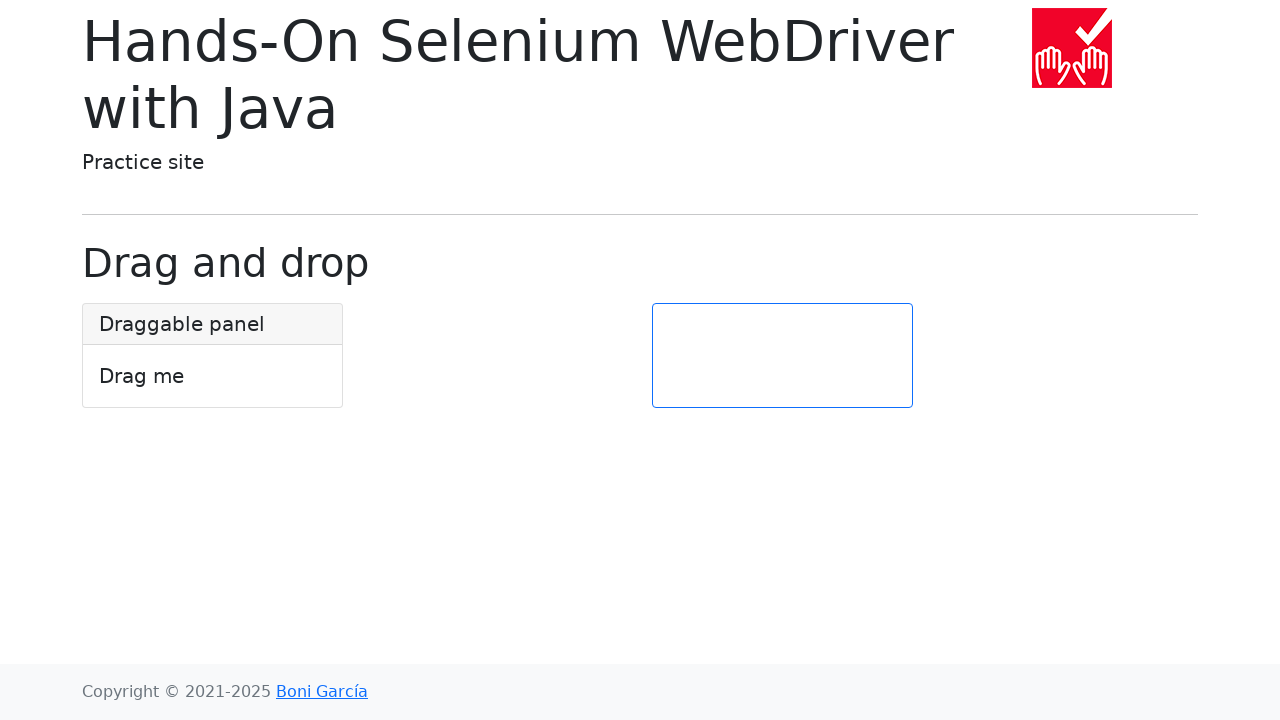

Dragged element to target location at (782, 356)
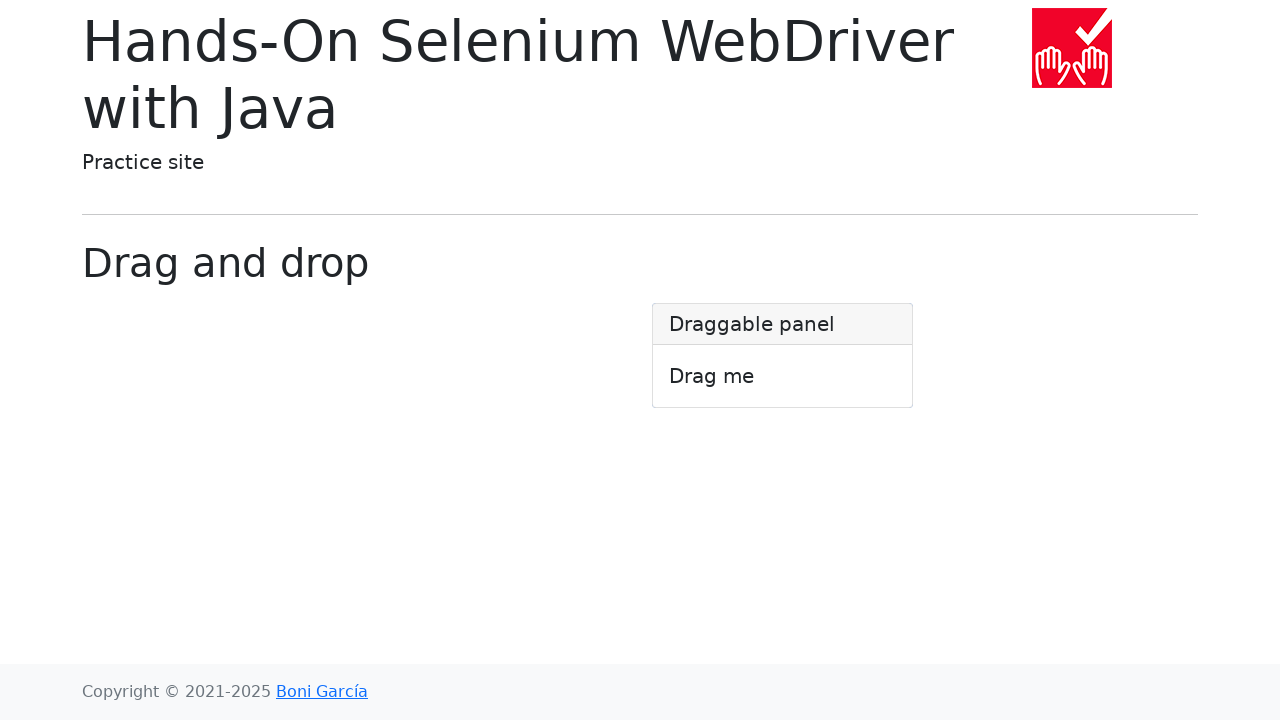

Waited 1000ms for drag and drop animation to complete
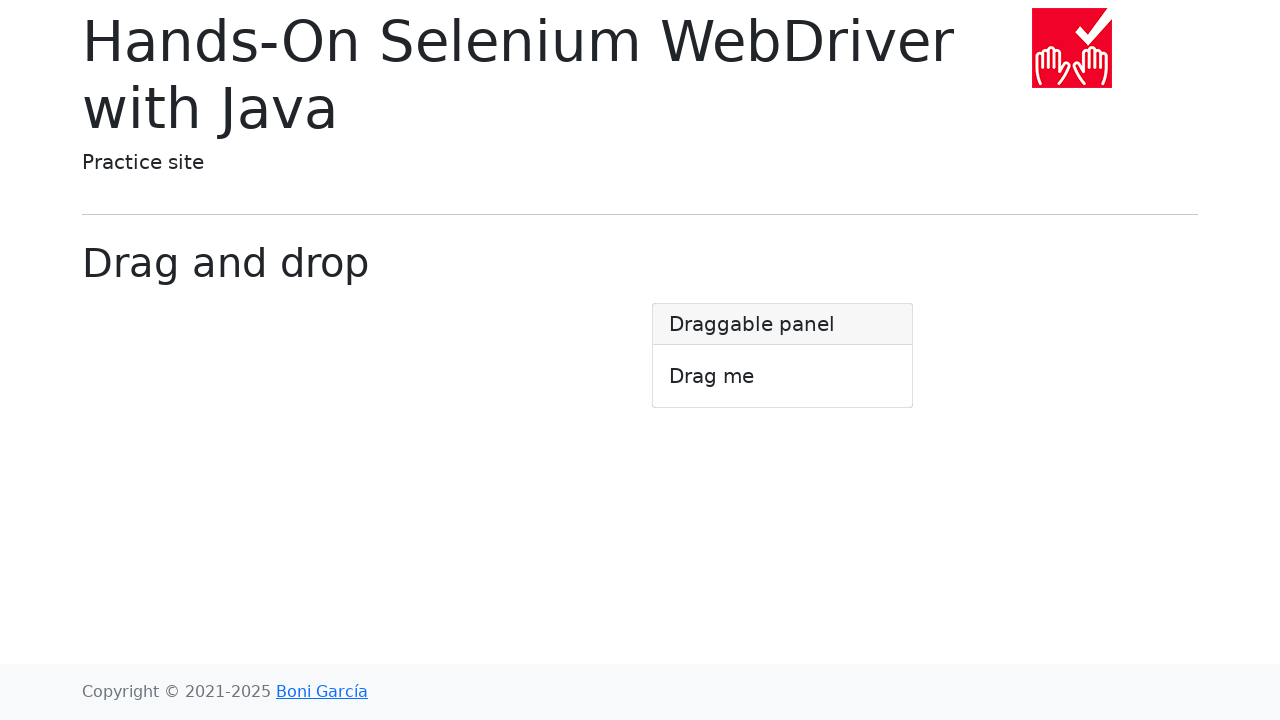

Retrieved final position of draggable element
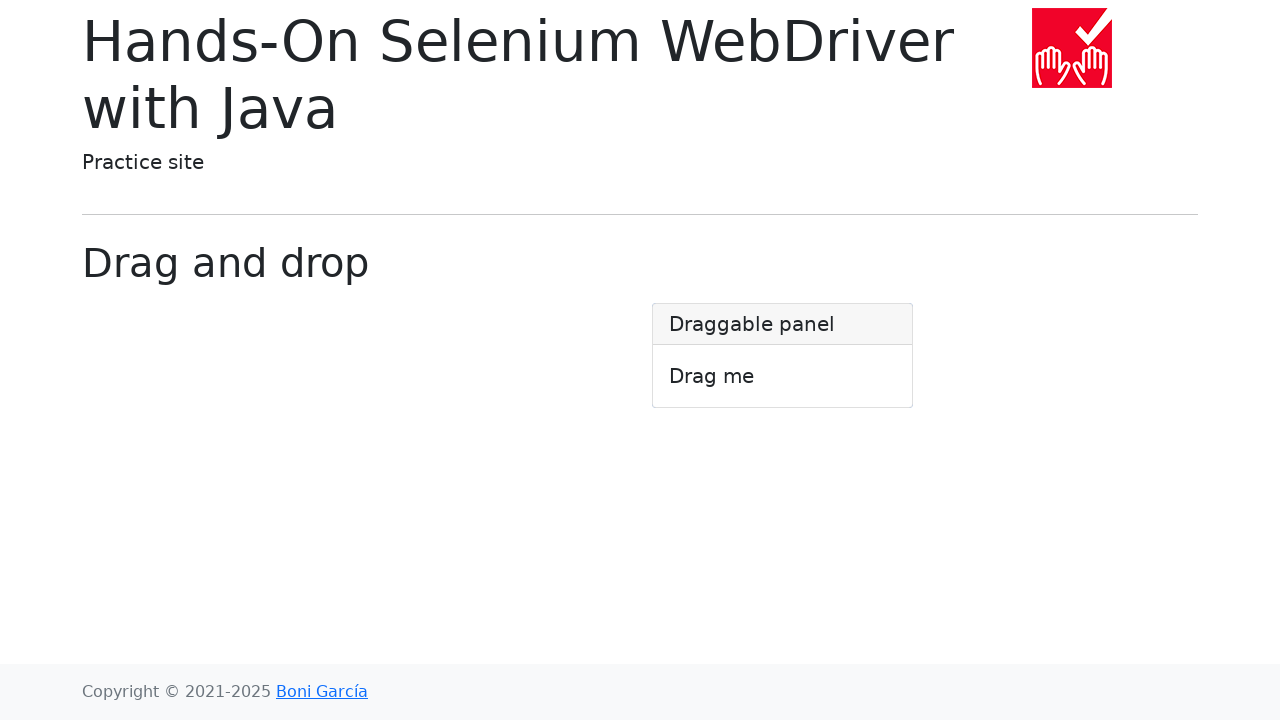

Verified that draggable element has moved from initial position
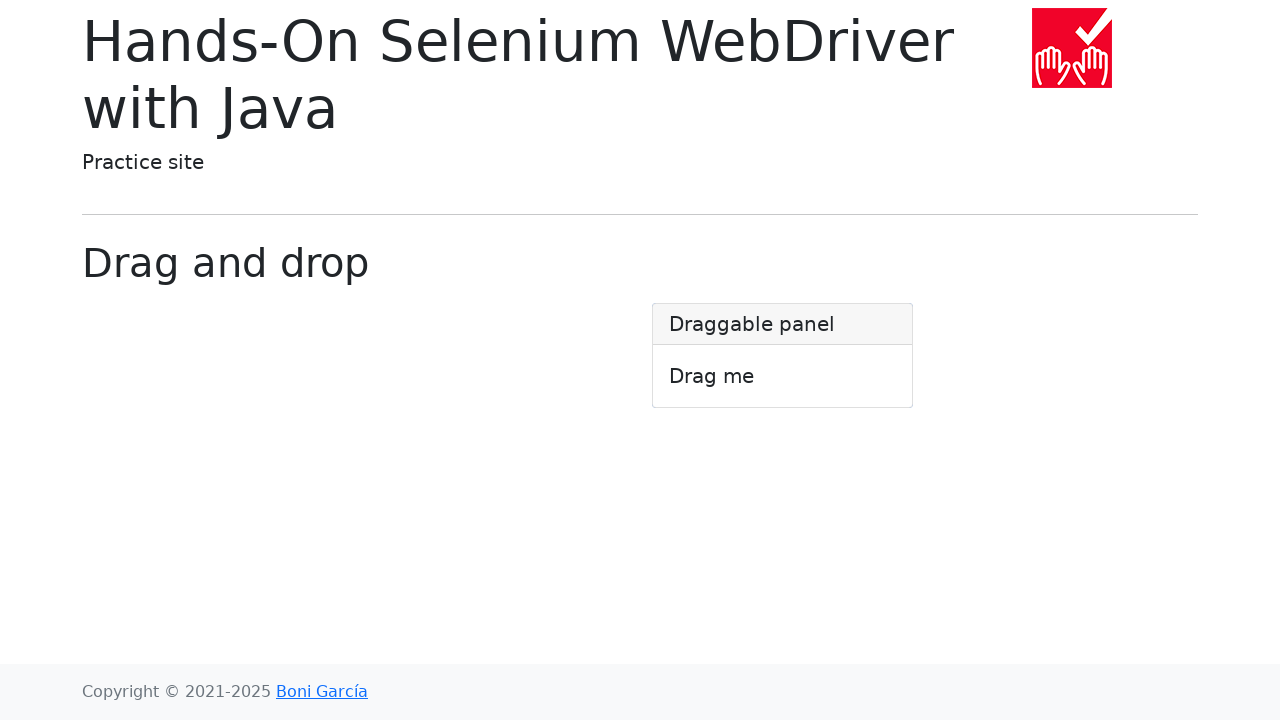

Retrieved bounding box of target element
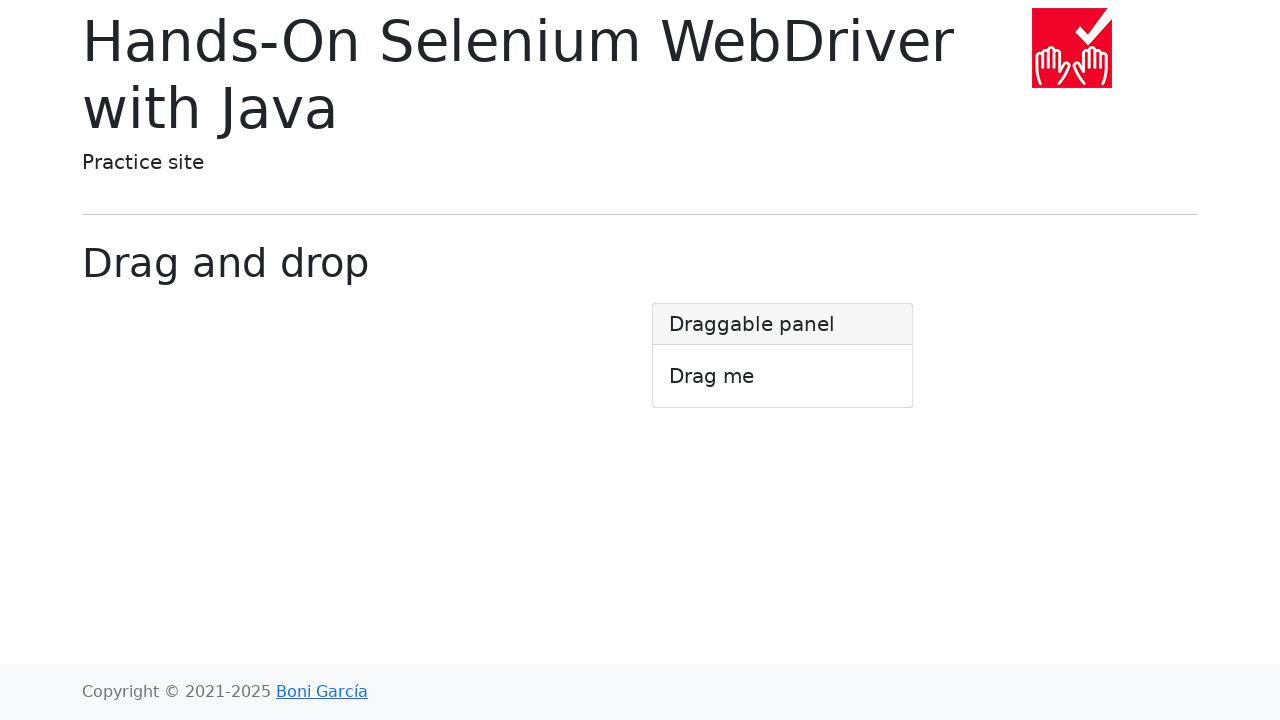

Verified that draggable element and target element are intersecting
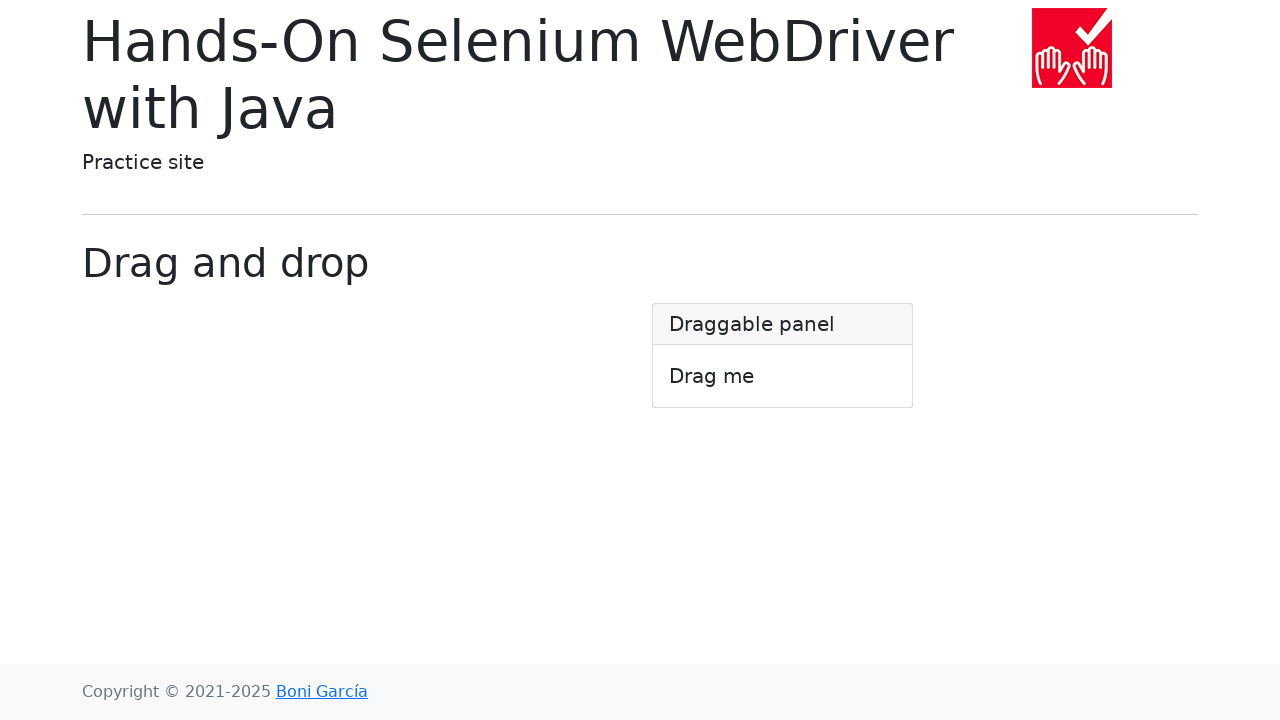

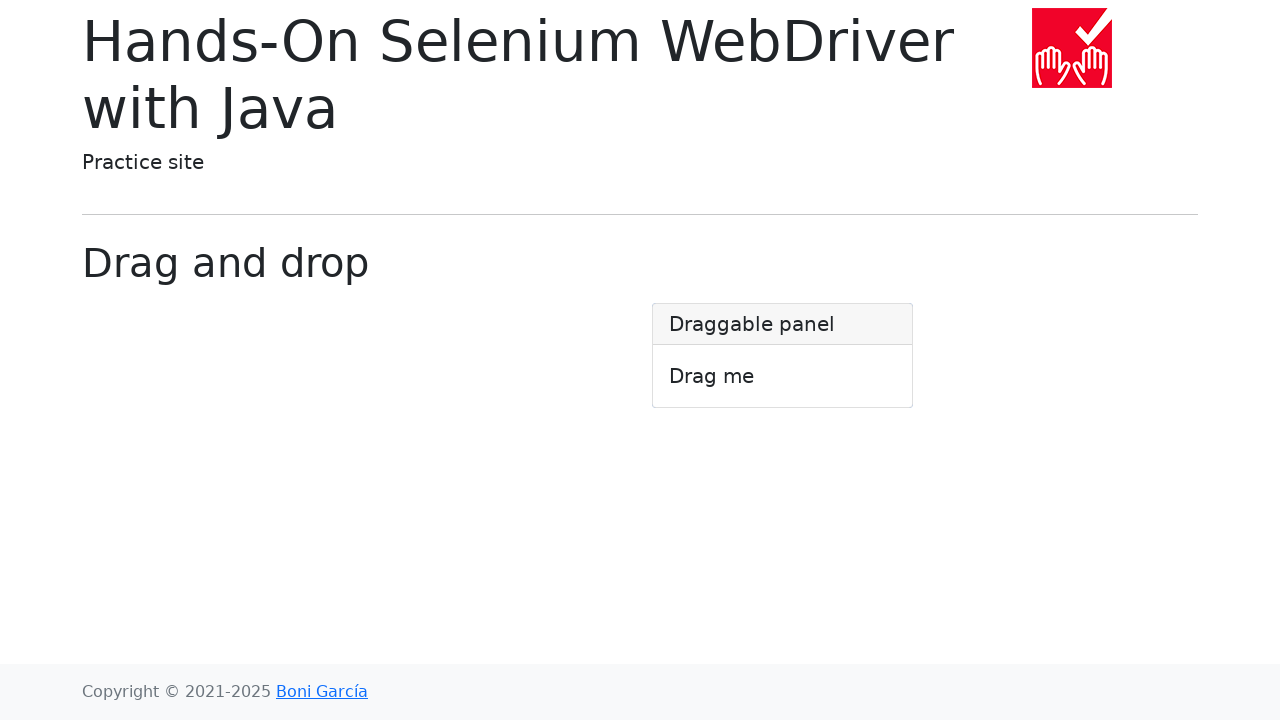